Tests the "check all" functionality of an Angular multiselect directive by opening the dropdown and clicking the check all button to select all items at once.

Starting URL: http://amitava82.github.io/angular-multiselect/

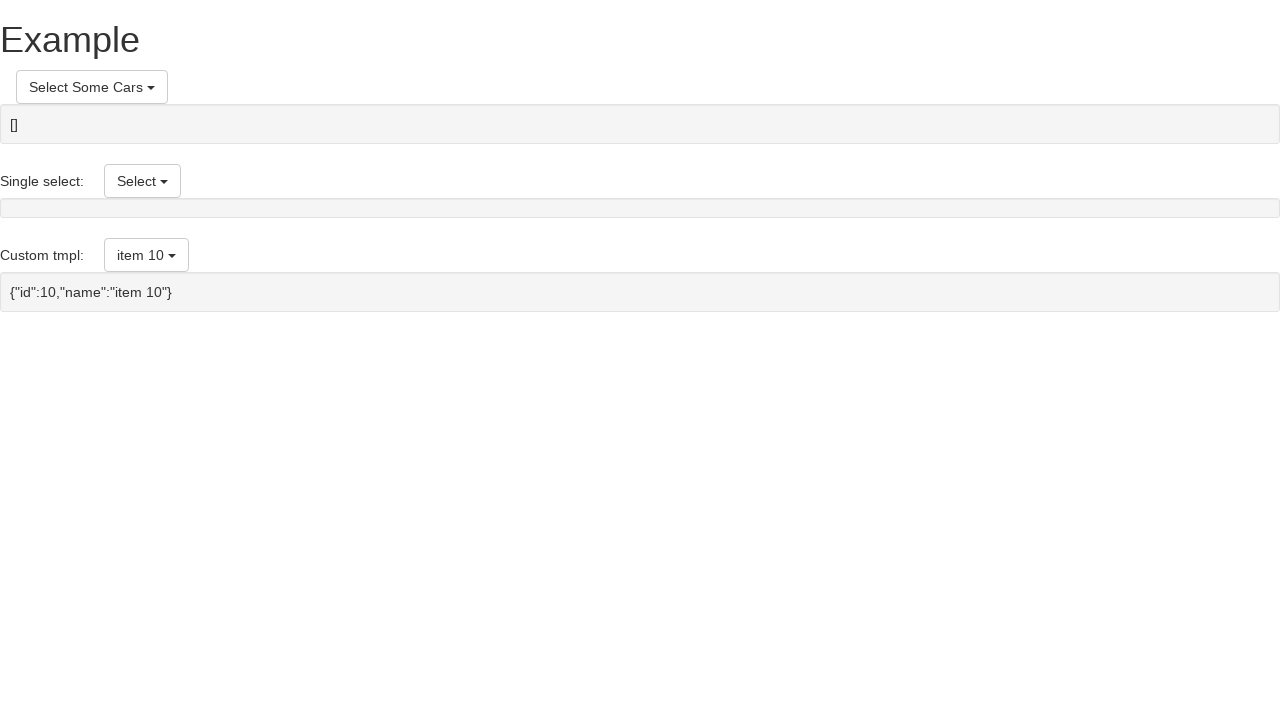

Waited for multiselect directive to load
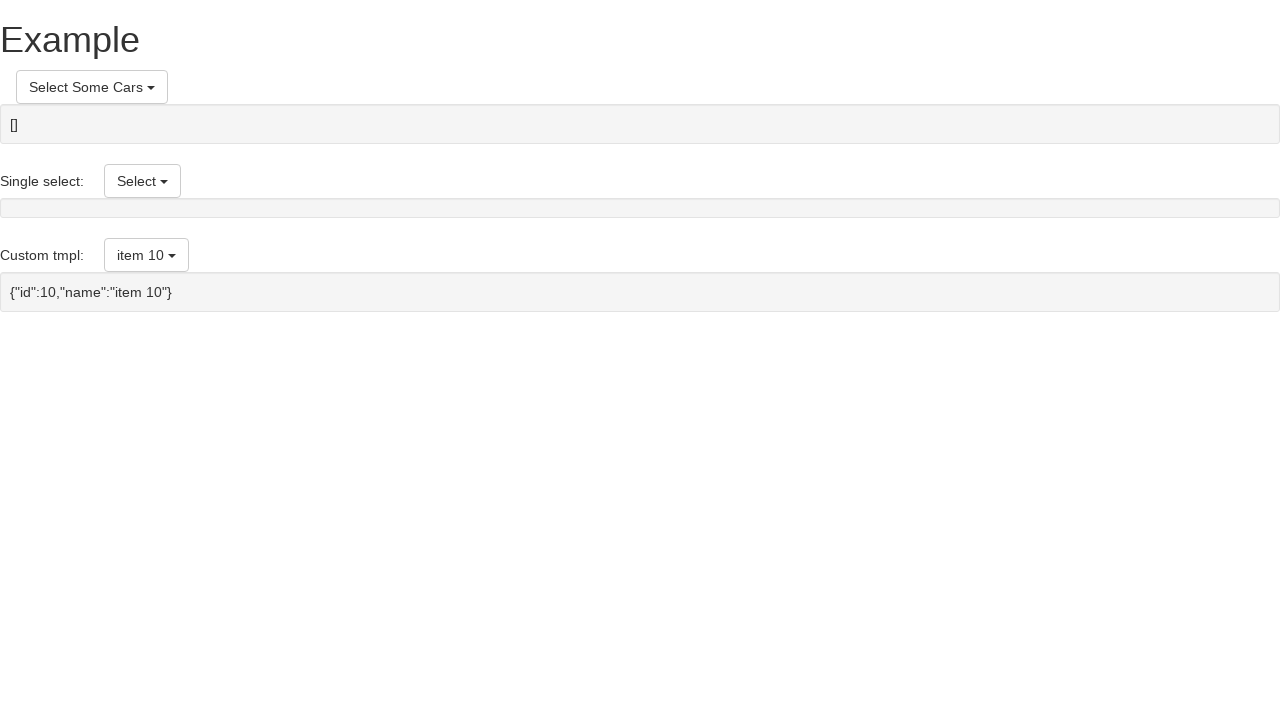

Clicked 'Select Some Cars' button to open dropdown at (92, 87) on am-multiselect button:has-text('Select Some Cars')
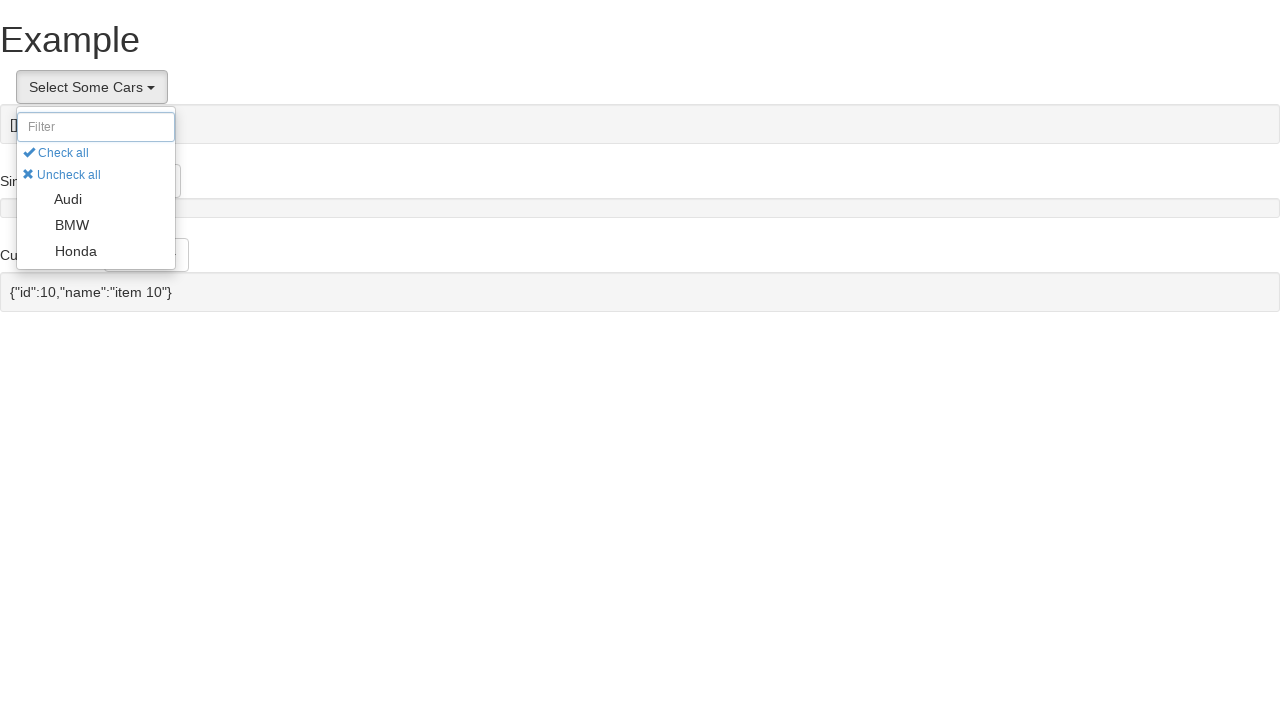

Waited for 'check all' button to appear
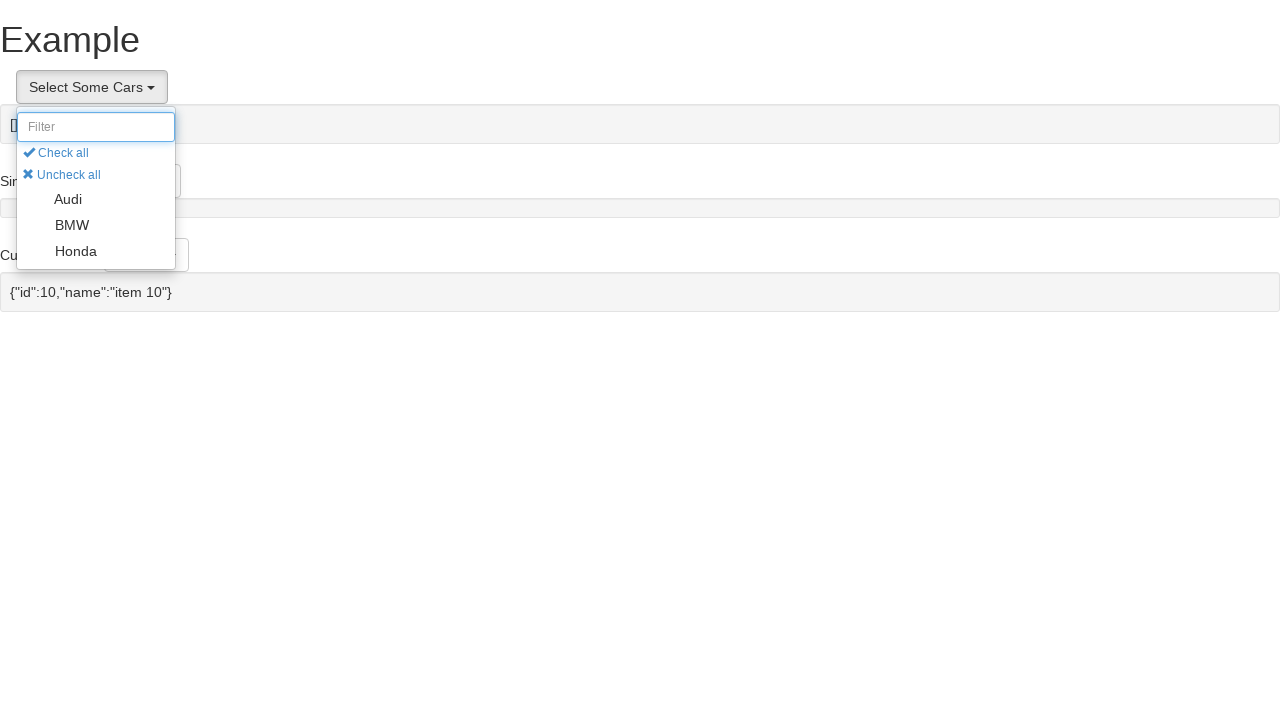

Clicked 'check all' button to select all items at (56, 153) on button[ng-click='checkAll()']
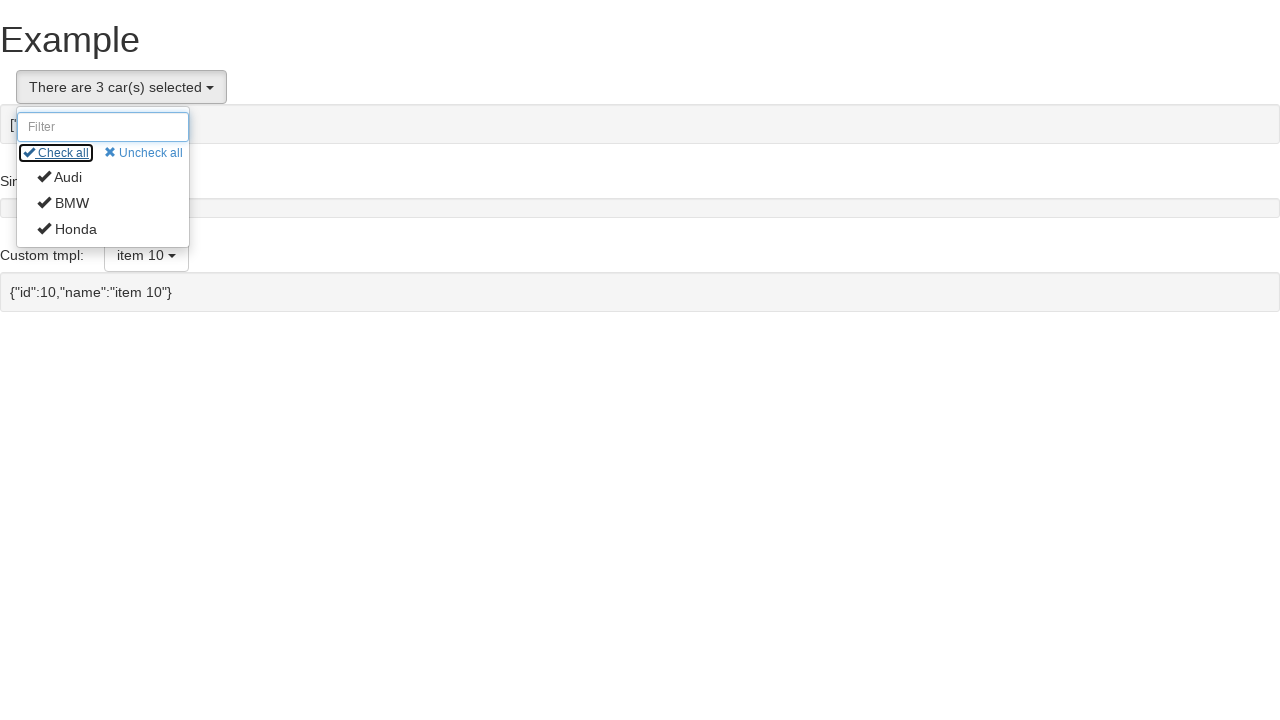

Verified all items are now checked with checkmark icons visible
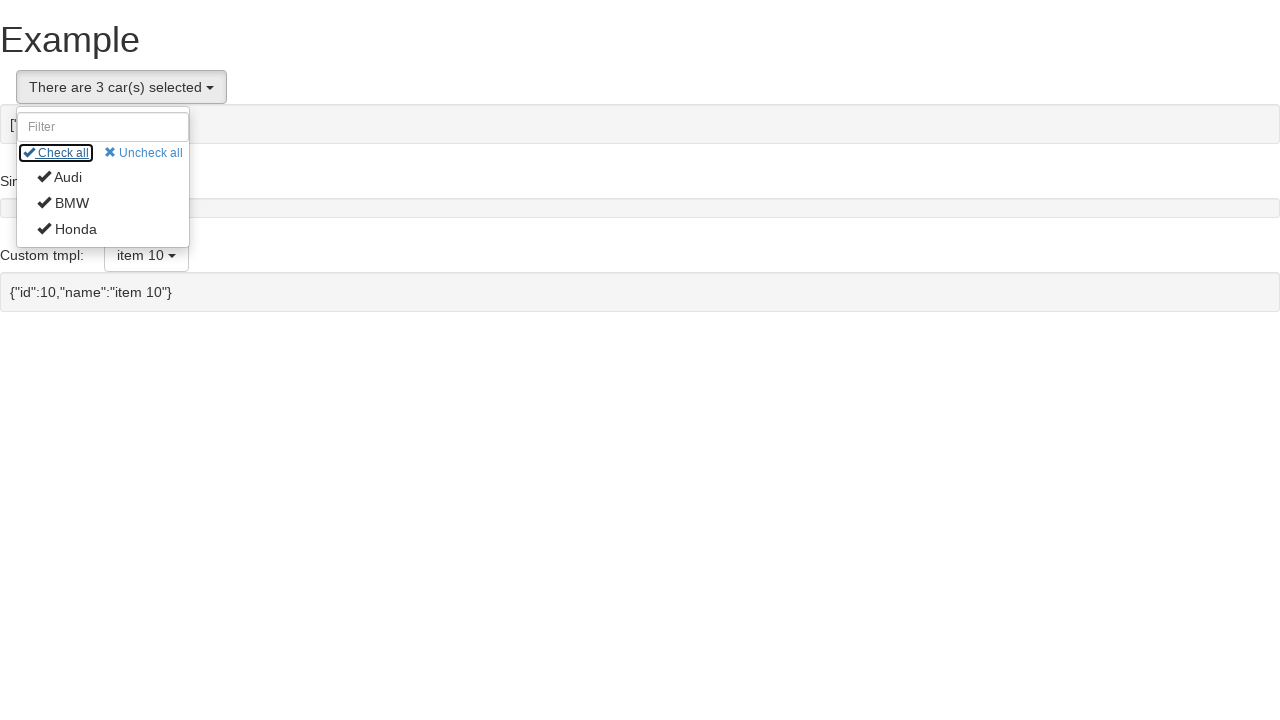

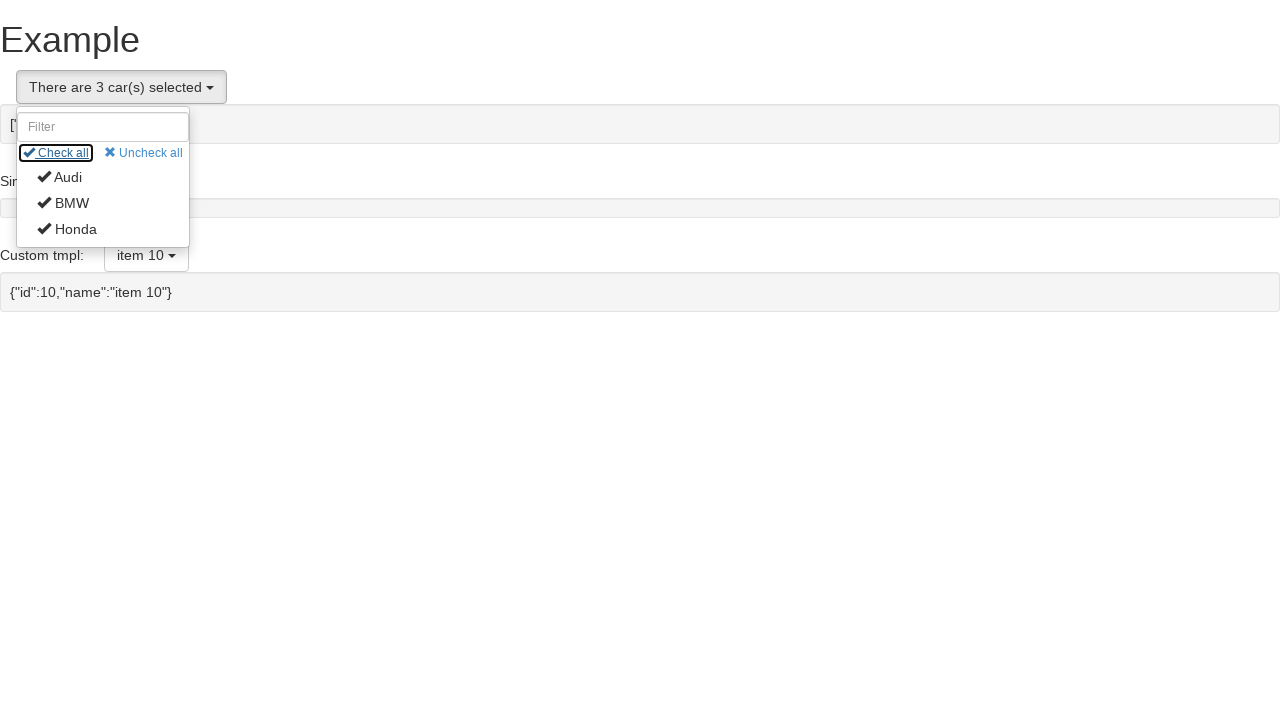